Tests navigation scope by counting links in different sections of the page, then opens all links in the footer's first column in new tabs and verifies each page loads by getting their titles

Starting URL: https://rahulshettyacademy.com/AutomationPractice/

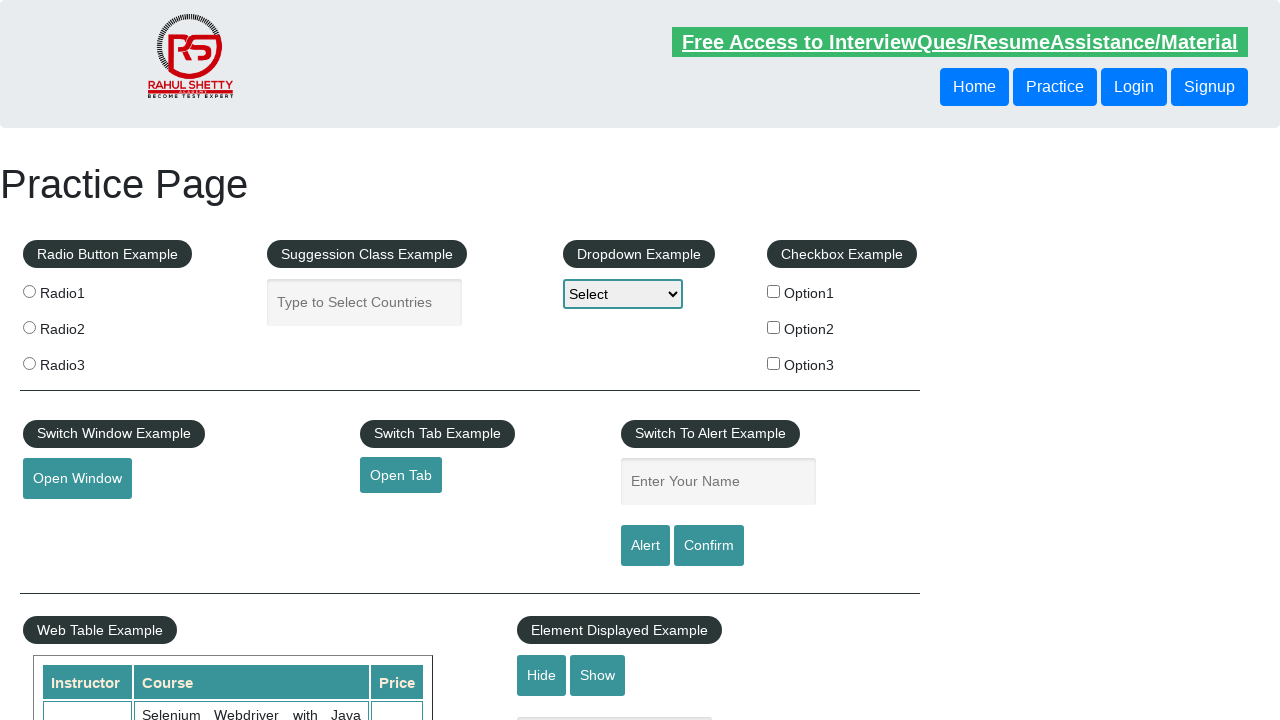

Counted all links on page: 27 total links found
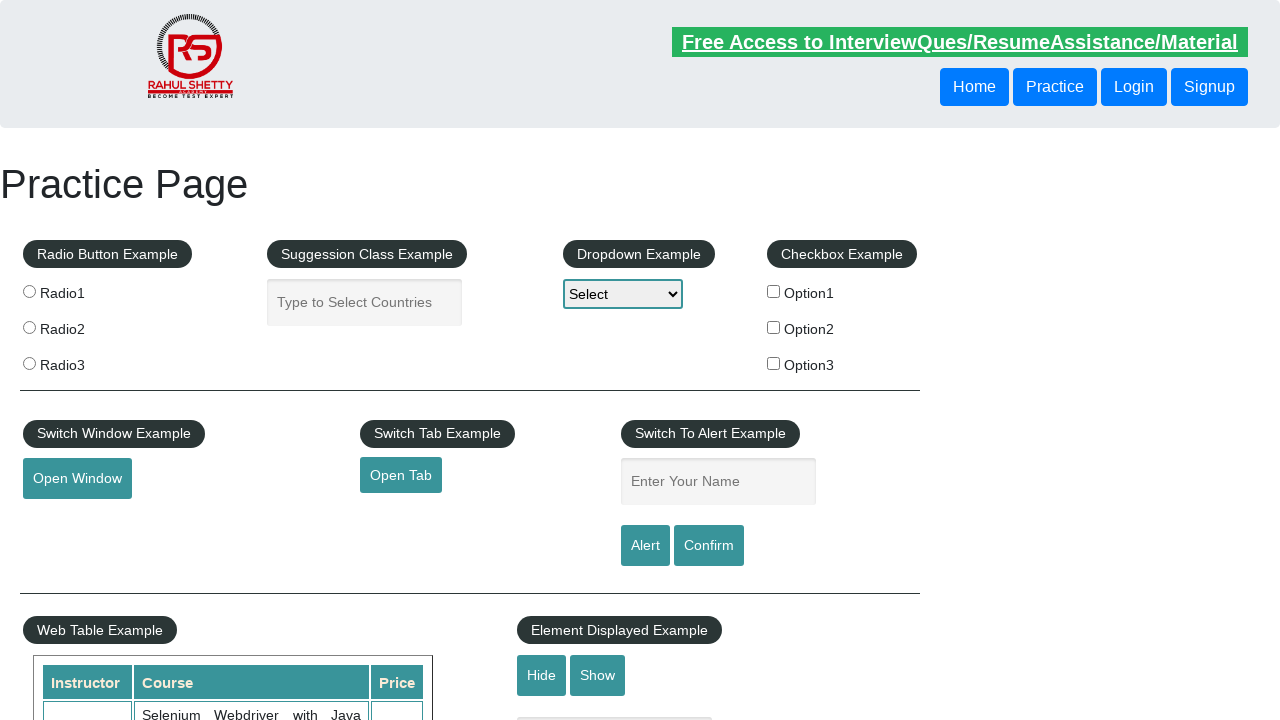

Counted footer links: 20 links in footer section
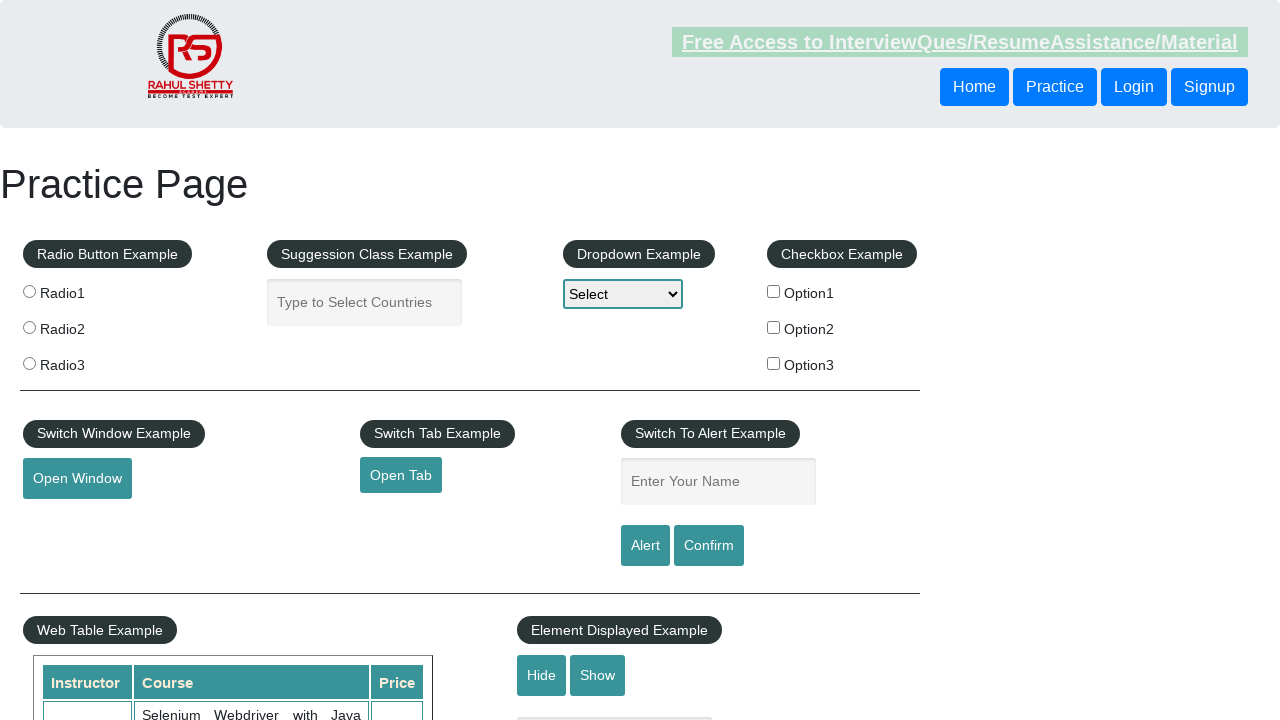

Counted first footer column links: 5 links in first column
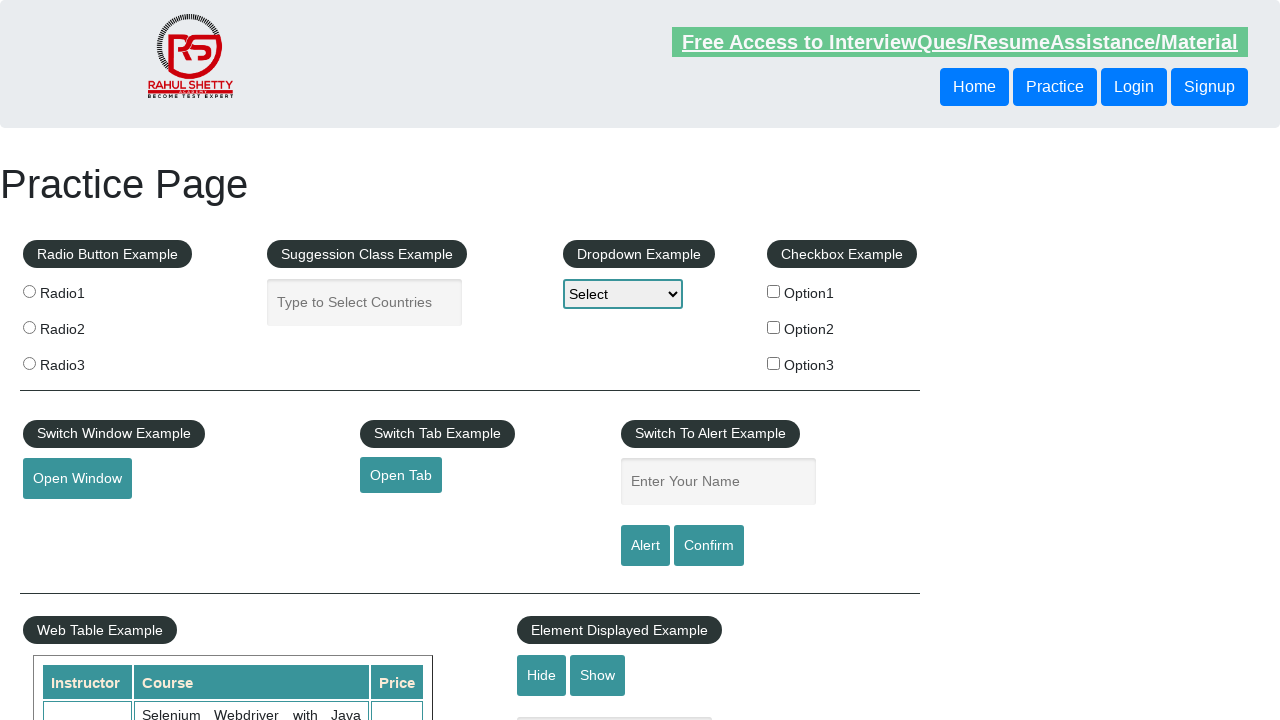

Opened link 1 from first footer column in new tab using Ctrl+Click at (68, 520) on xpath=//table[@class='gf-t']/tbody/tr/td[1]/ul//a >> nth=1
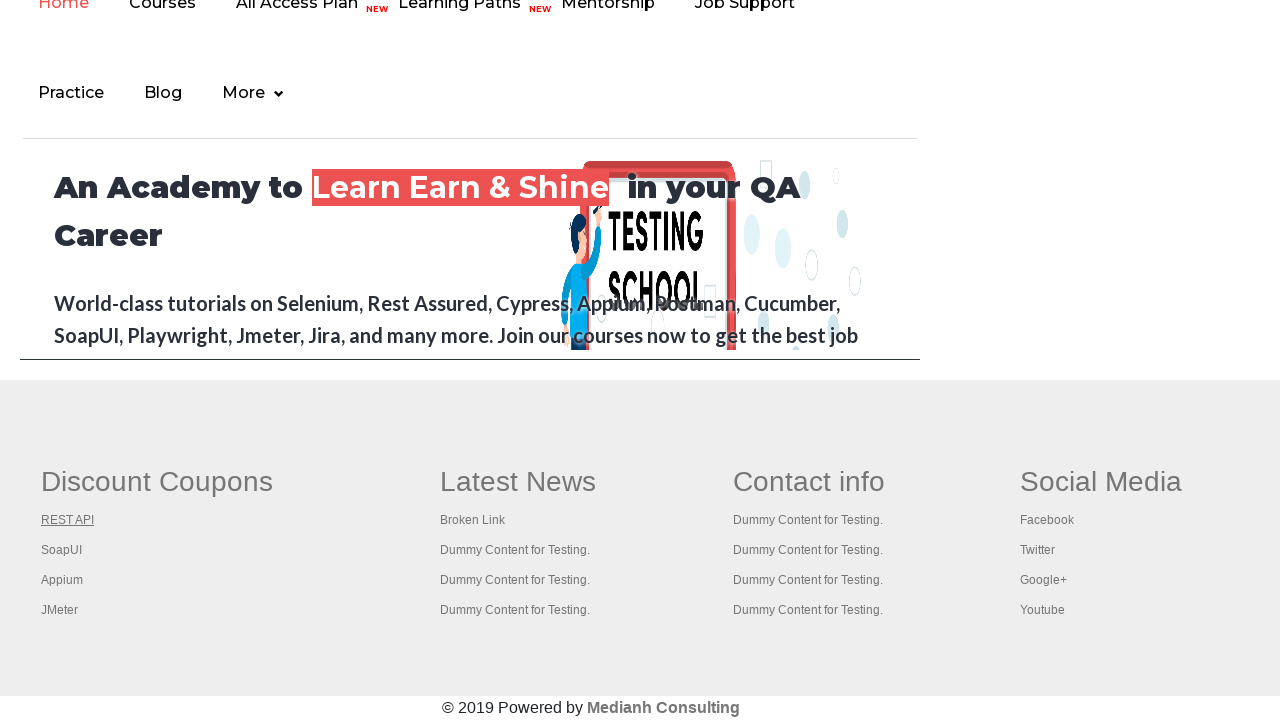

New tab loaded successfully - Page title: REST API Tutorial
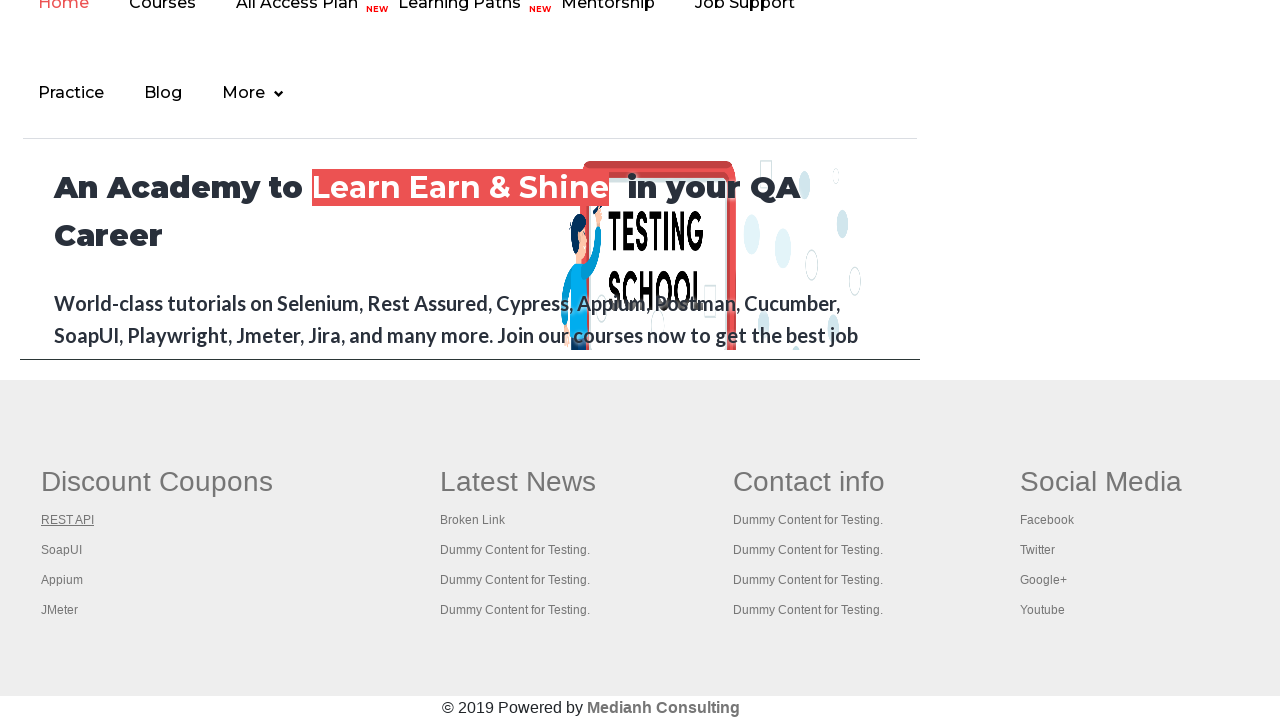

Opened link 2 from first footer column in new tab using Ctrl+Click at (62, 550) on xpath=//table[@class='gf-t']/tbody/tr/td[1]/ul//a >> nth=2
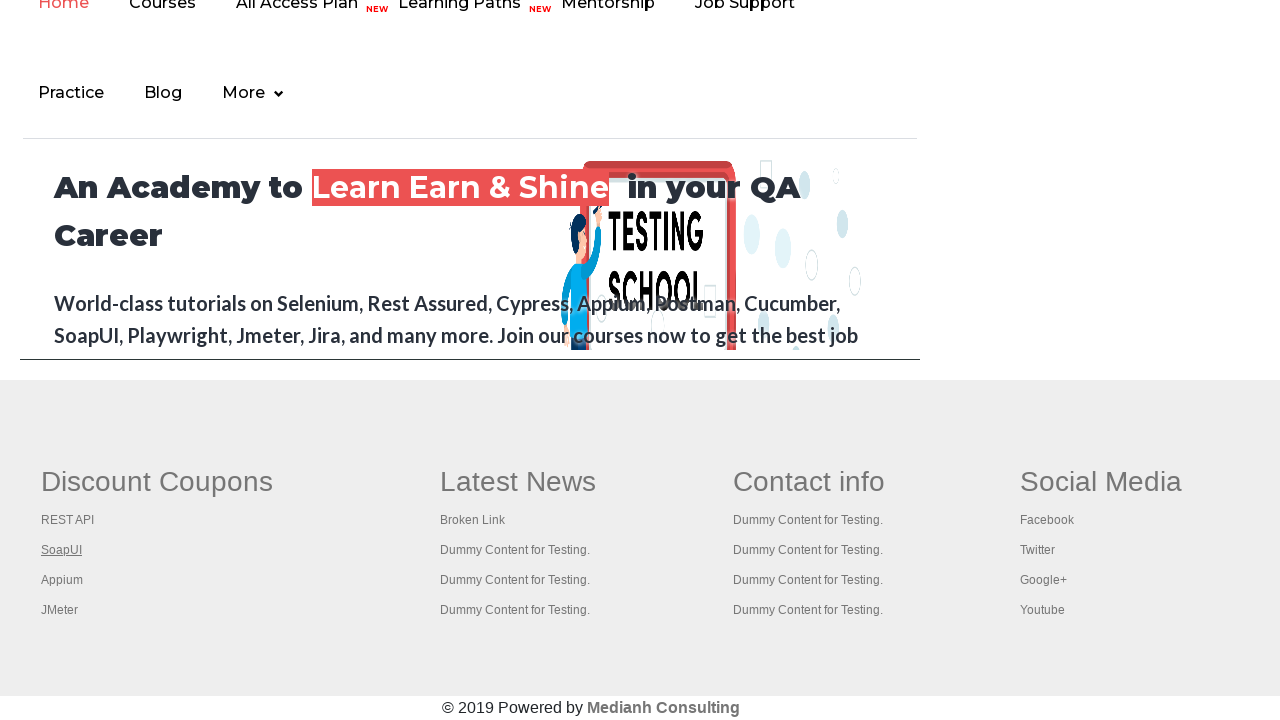

New tab loaded successfully - Page title: The World’s Most Popular API Testing Tool | SoapUI
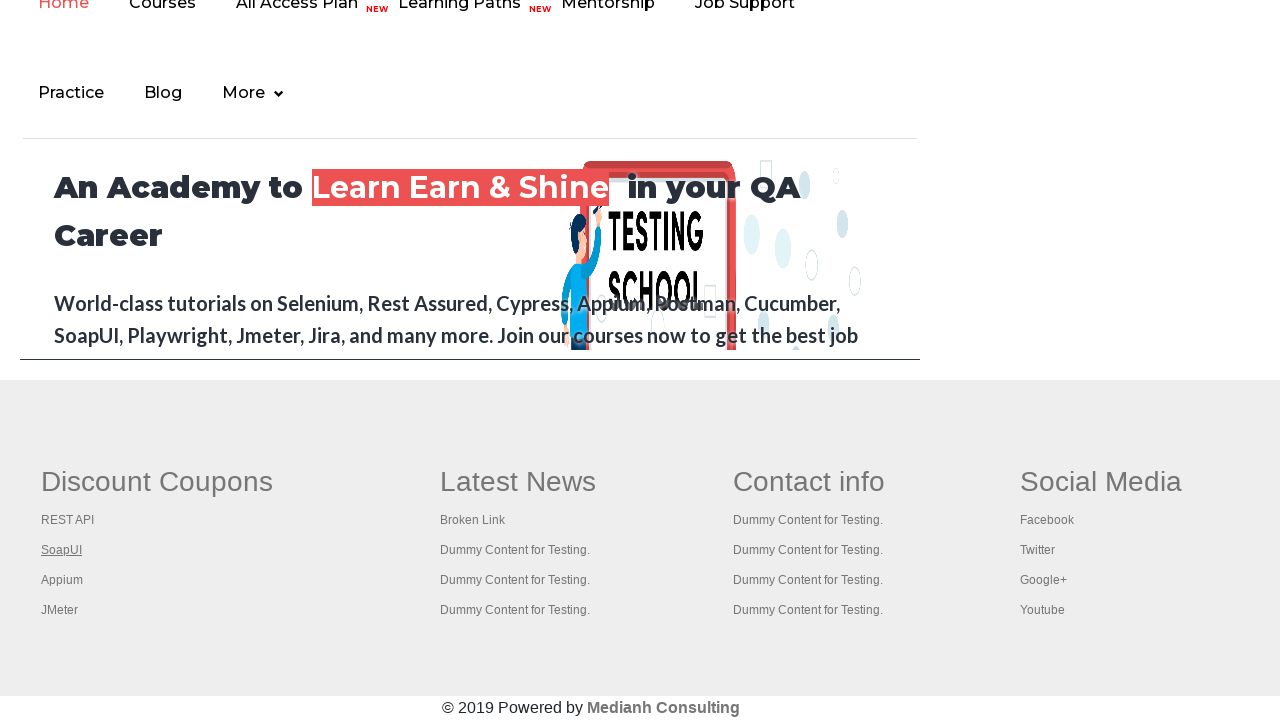

Opened link 3 from first footer column in new tab using Ctrl+Click at (62, 580) on xpath=//table[@class='gf-t']/tbody/tr/td[1]/ul//a >> nth=3
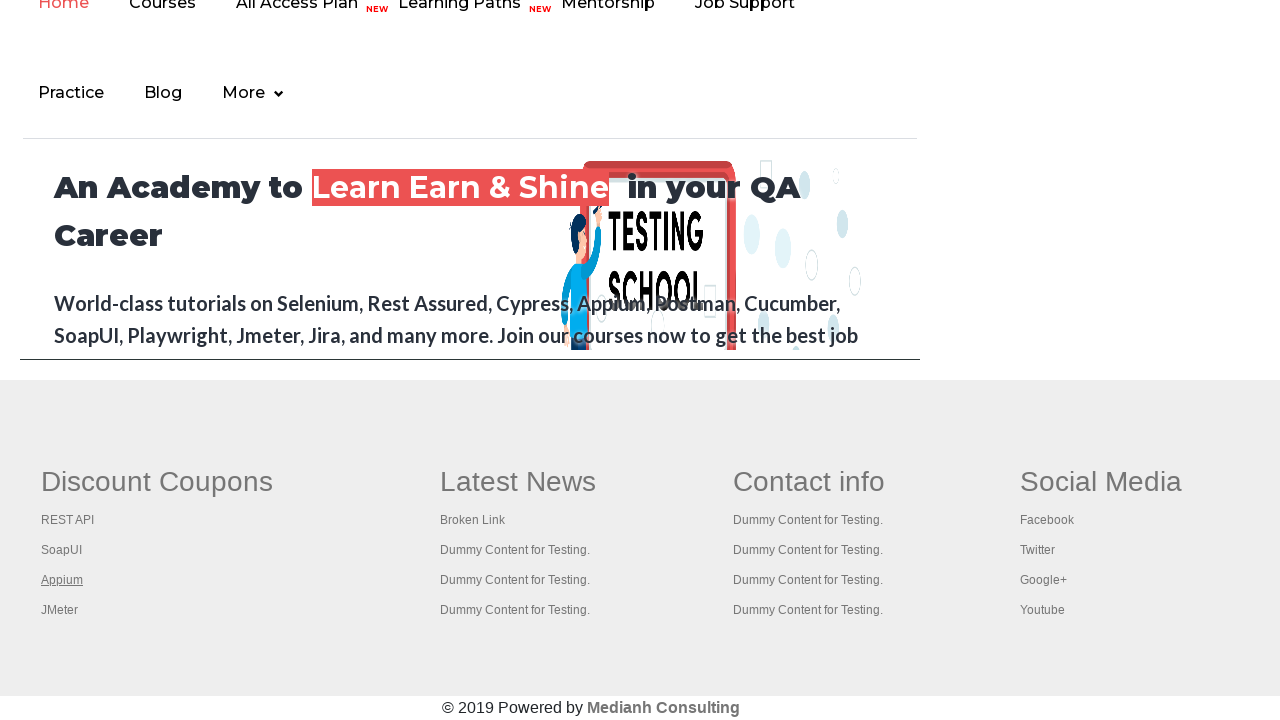

New tab loaded successfully - Page title: Appium tutorial for Mobile Apps testing | RahulShetty Academy | Rahul
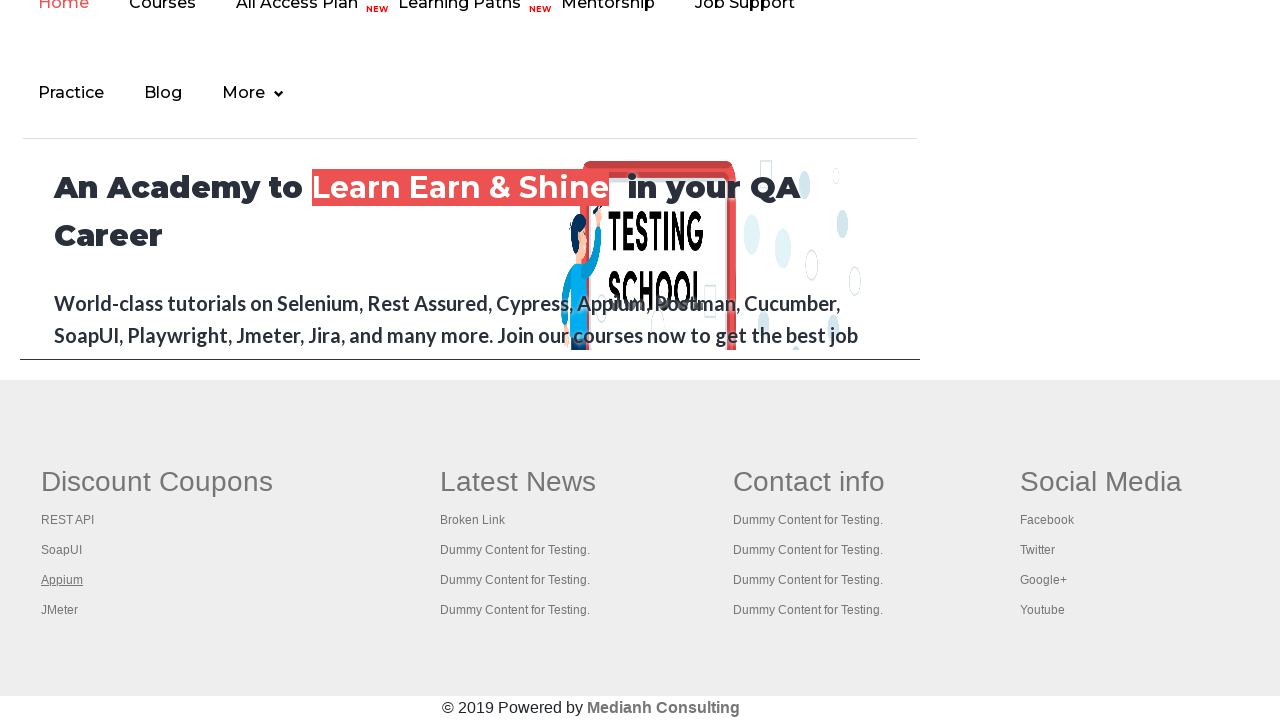

Opened link 4 from first footer column in new tab using Ctrl+Click at (60, 610) on xpath=//table[@class='gf-t']/tbody/tr/td[1]/ul//a >> nth=4
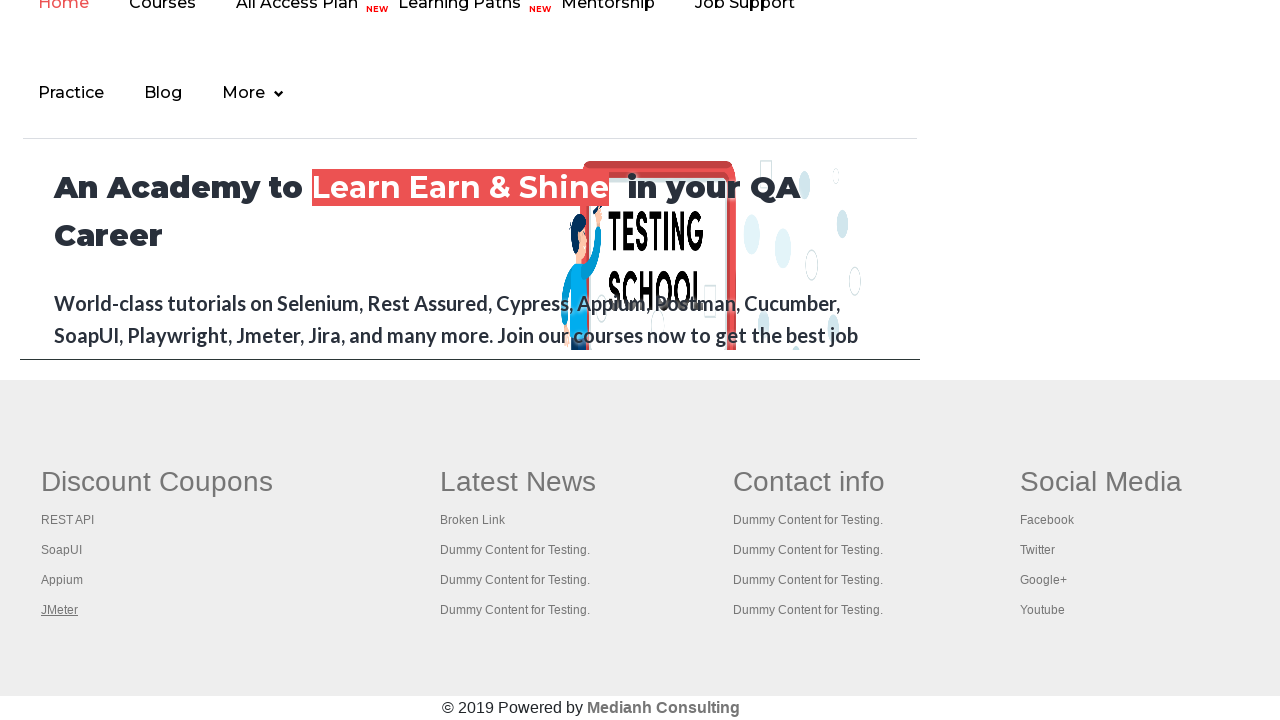

New tab loaded successfully - Page title: Apache JMeter - Apache JMeter™
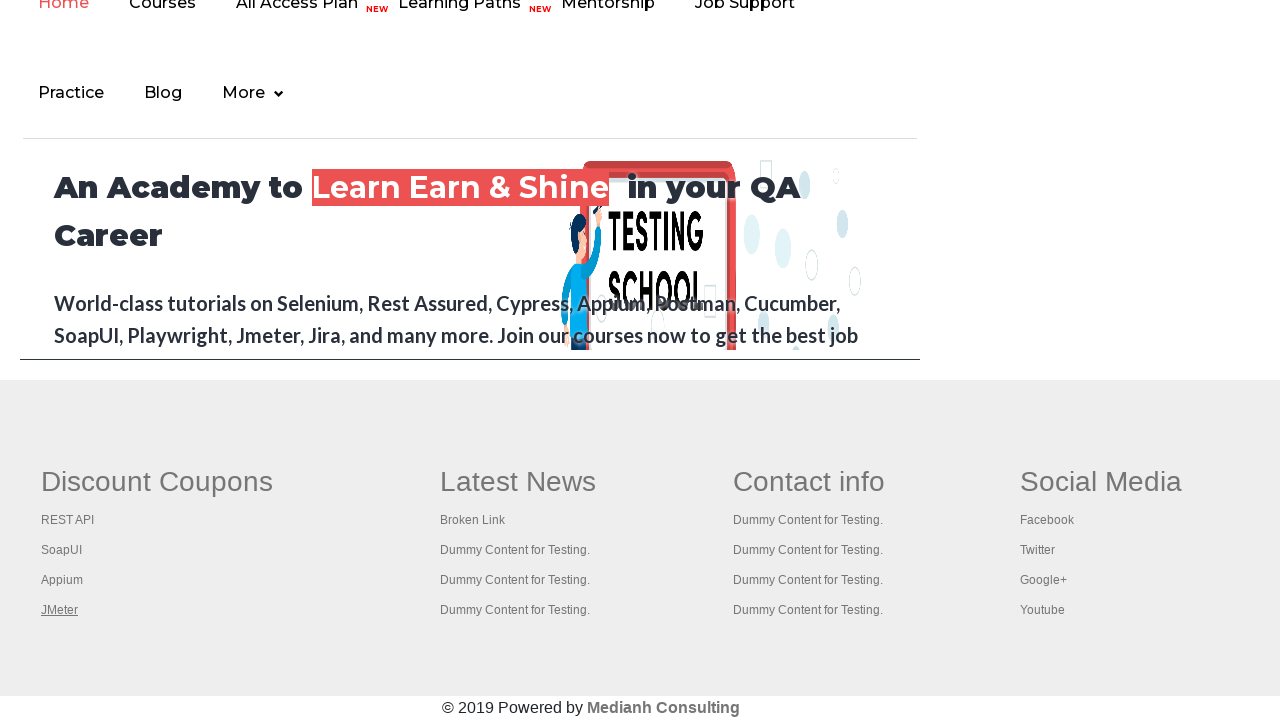

Retrieved all open pages/tabs: 5 total windows
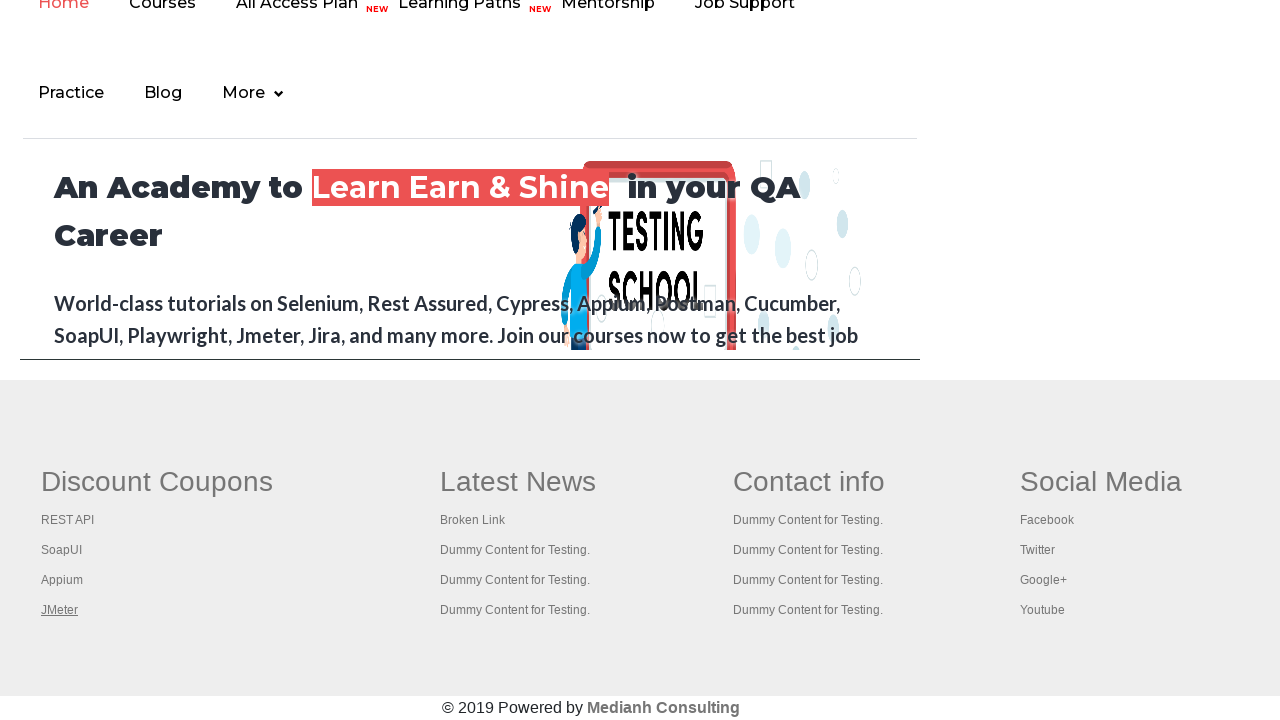

Window title retrieved: Practice Page
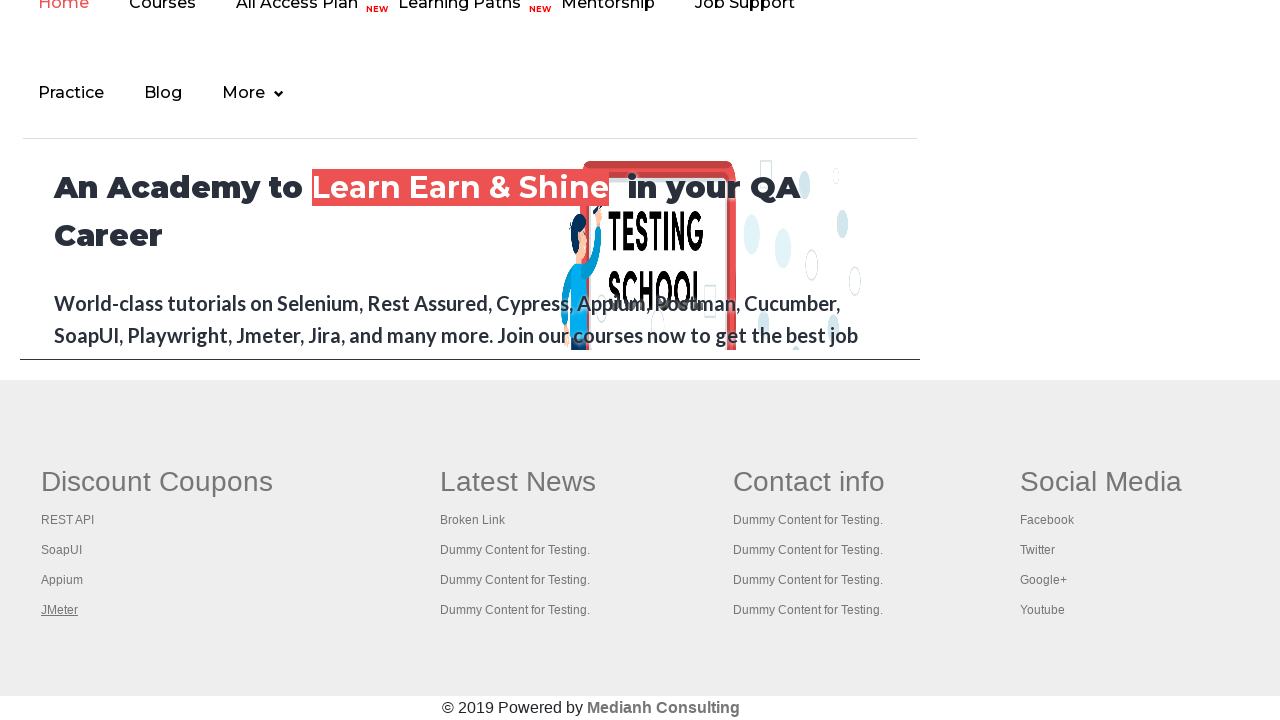

Window title retrieved: REST API Tutorial
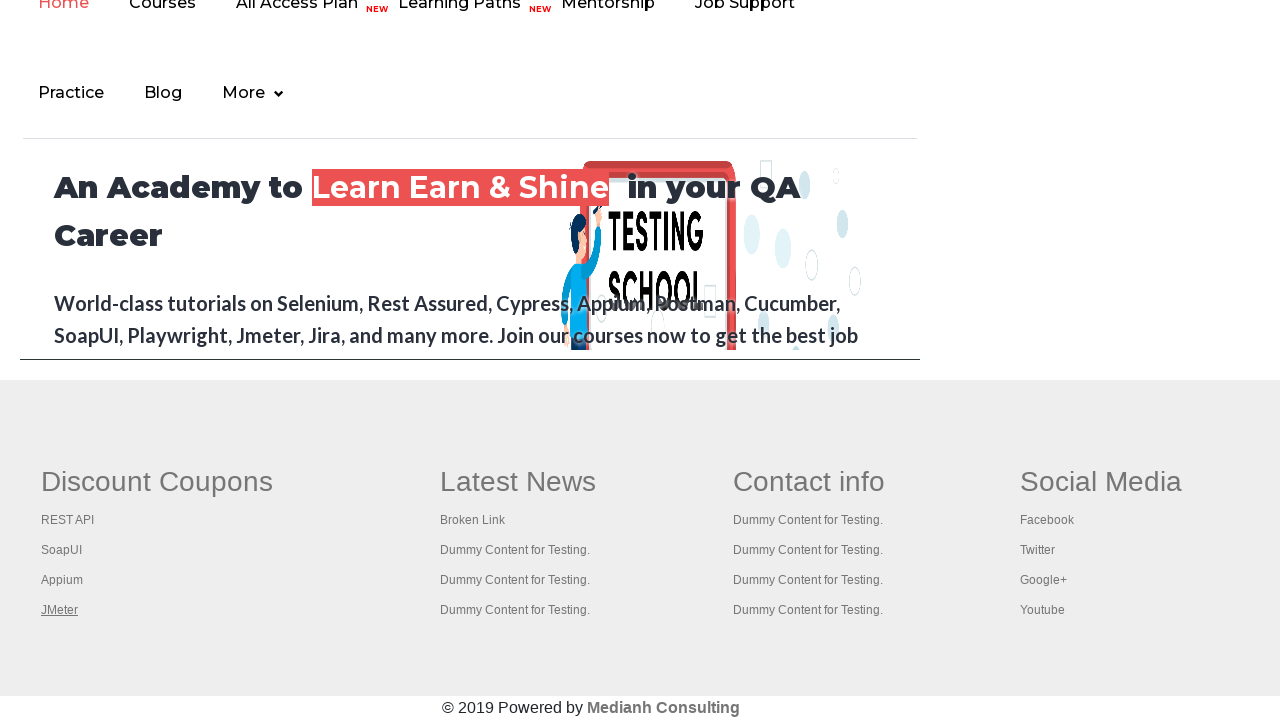

Window title retrieved: The World’s Most Popular API Testing Tool | SoapUI
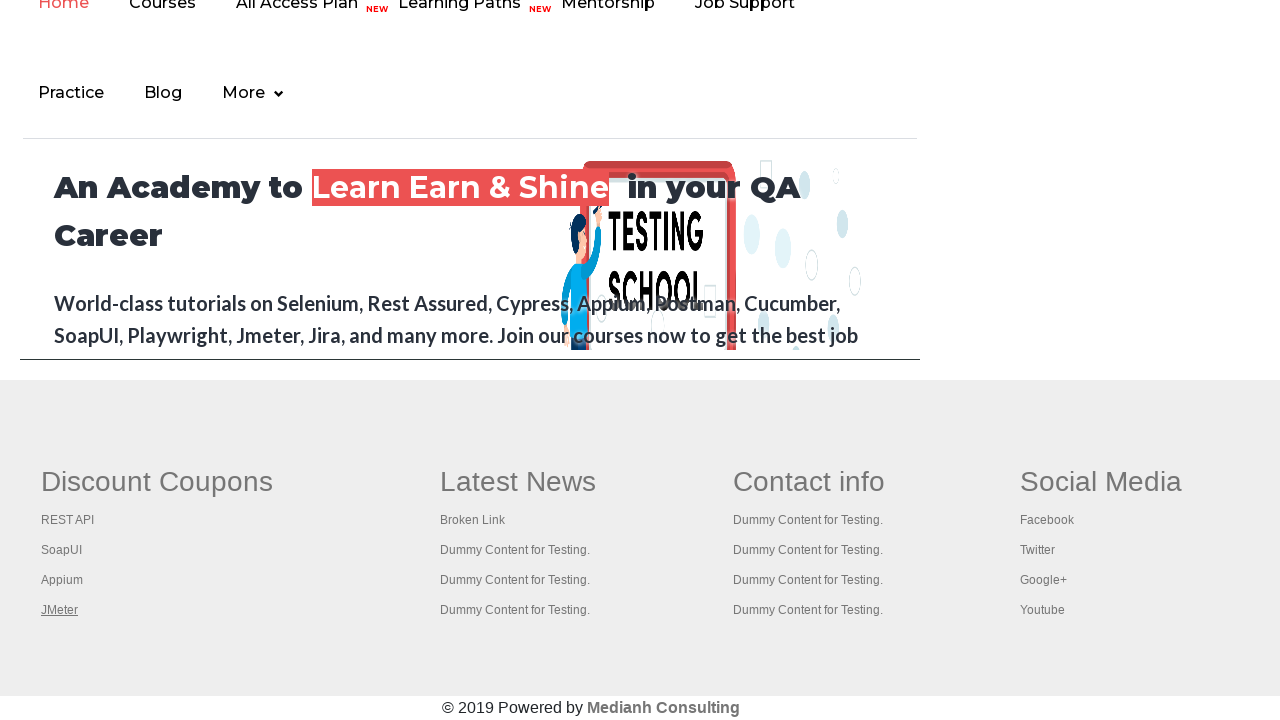

Window title retrieved: Appium tutorial for Mobile Apps testing | RahulShetty Academy | Rahul
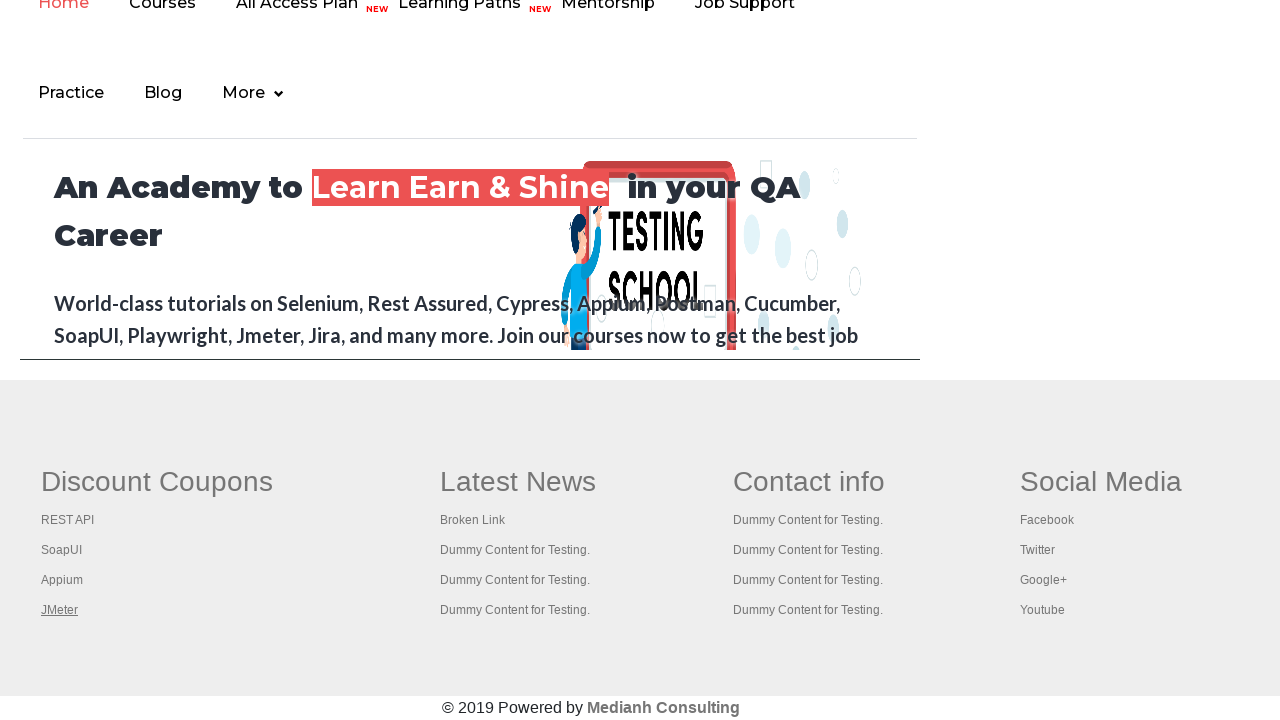

Window title retrieved: Apache JMeter - Apache JMeter™
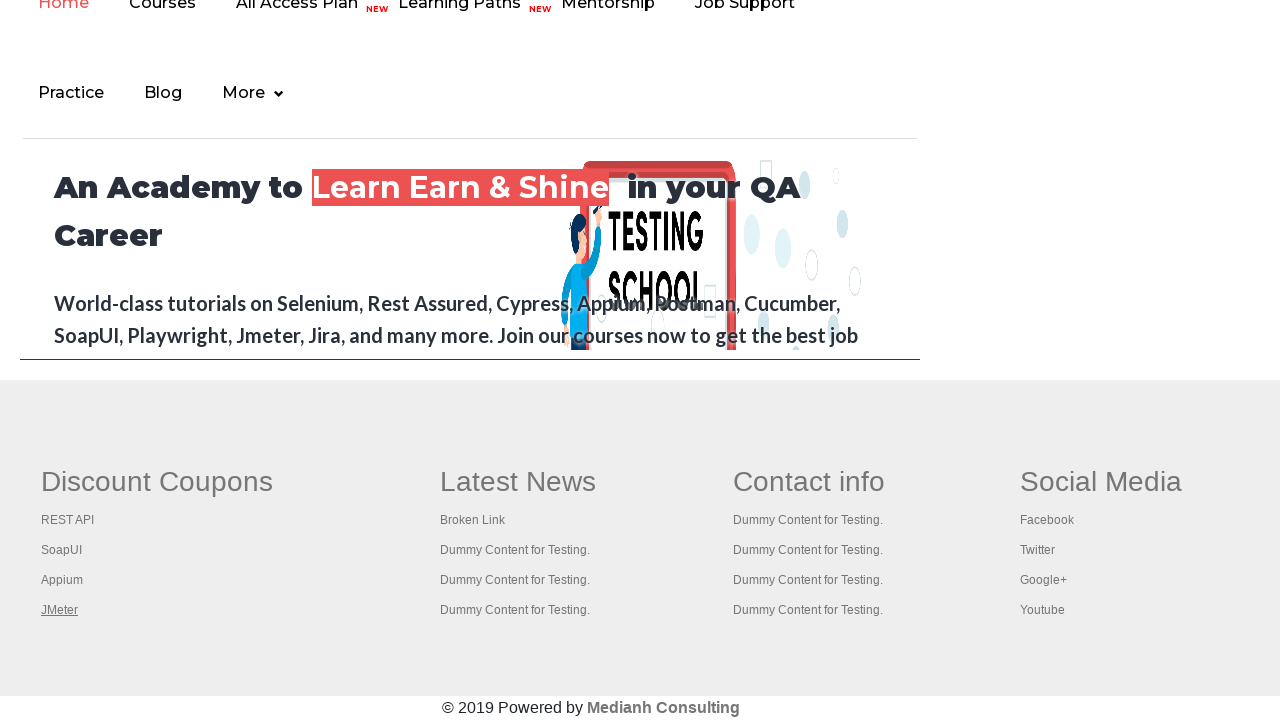

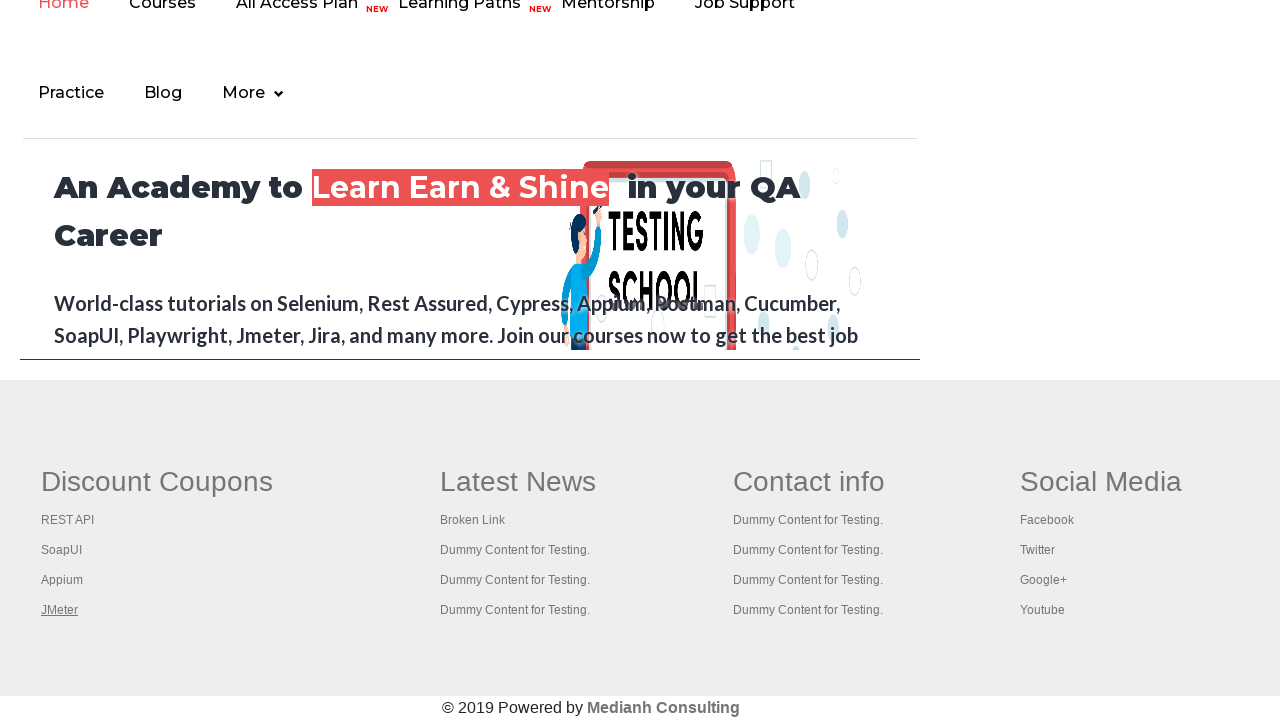